Tests dropdown selection functionality by typing a value into a select menu and pressing Enter to confirm the selection

Starting URL: https://demoqa.com/select-menu

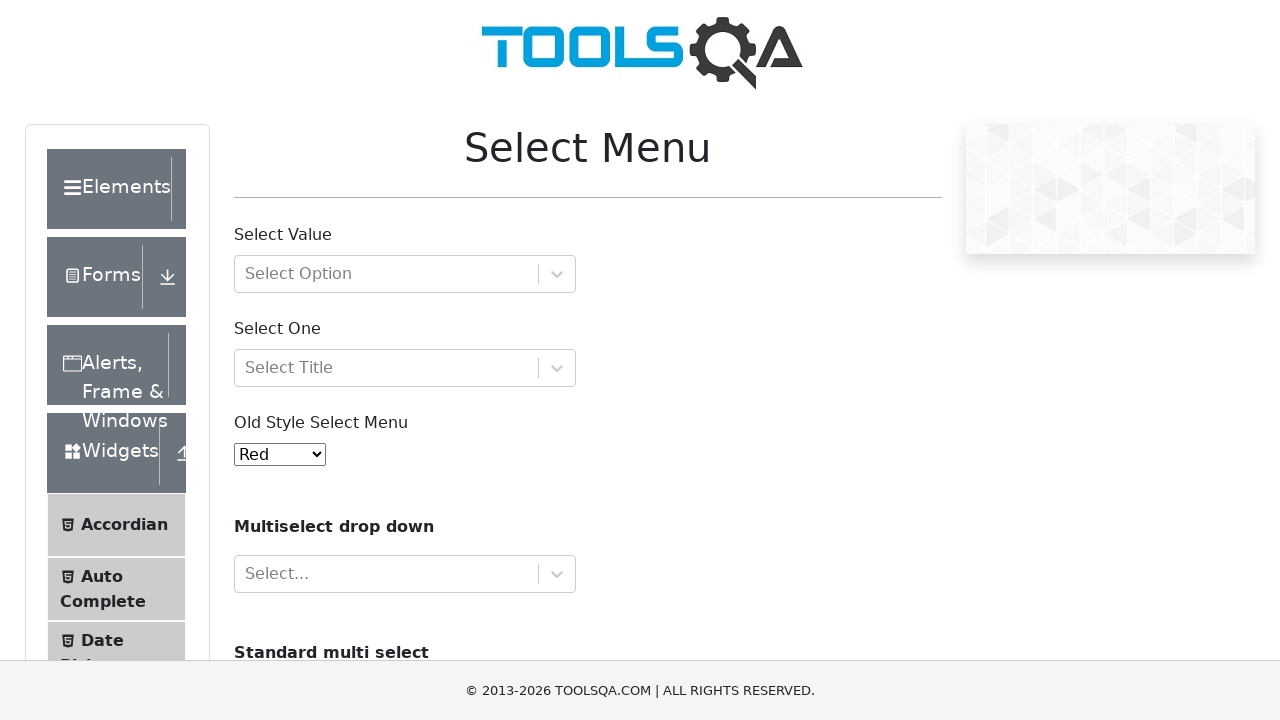

Typed 'A root option' into the dropdown input field on //*[@id='withOptGroup']//input
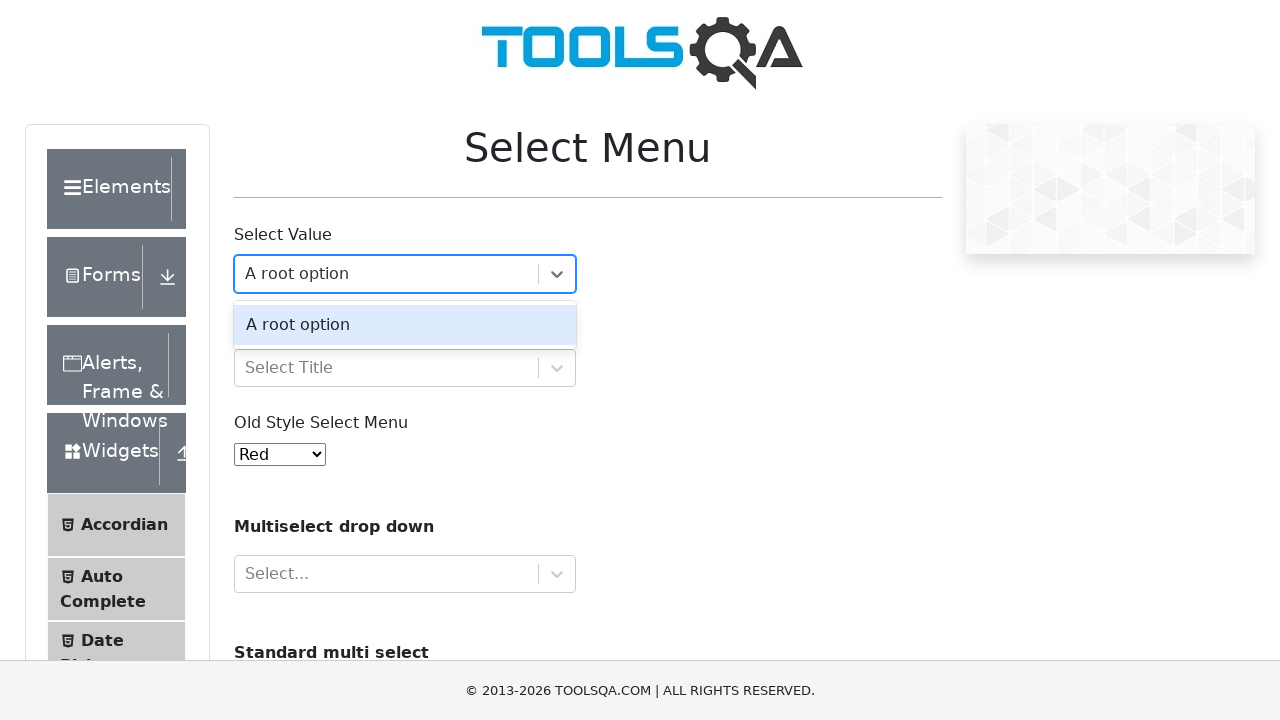

Pressed Enter to confirm the dropdown selection on //*[@id='withOptGroup']//input
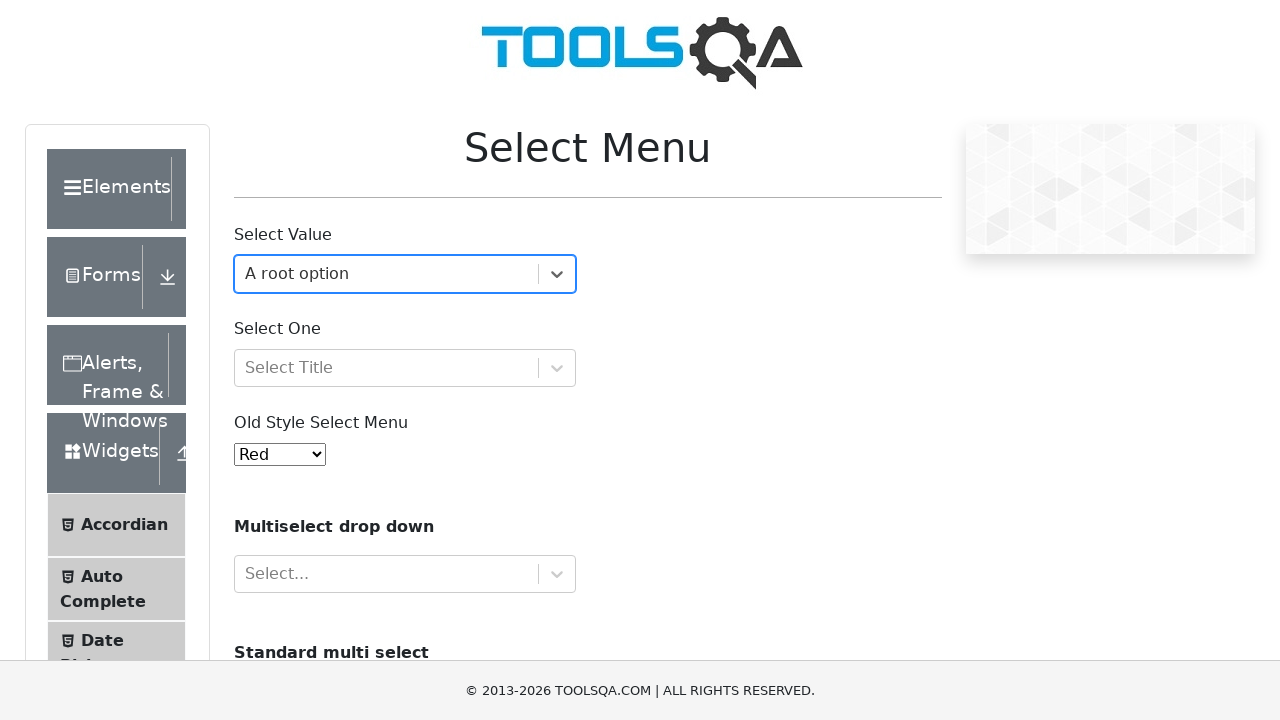

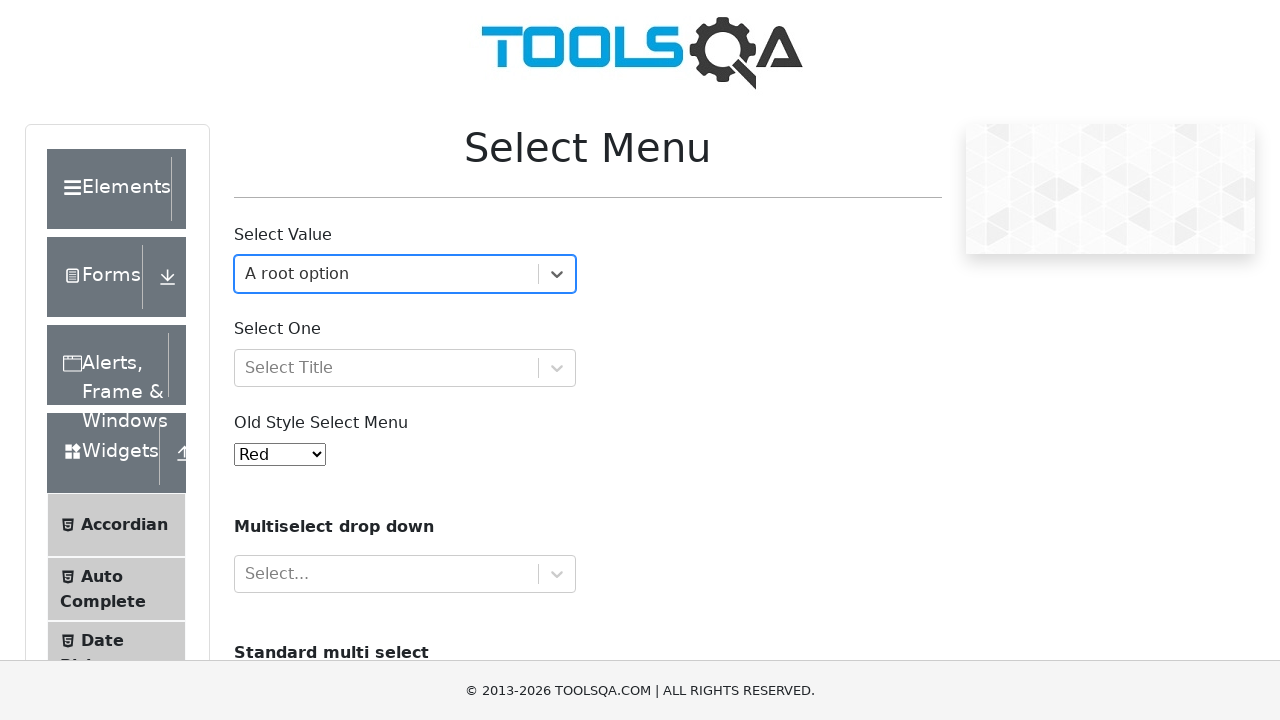